Tests handling a JavaScript prompt dialog by clicking a link that triggers a prompt, entering text, and accepting it

Starting URL: https://www.selenium.dev/documentation/en/webdriver/js_alerts_prompts_and_confirmations/

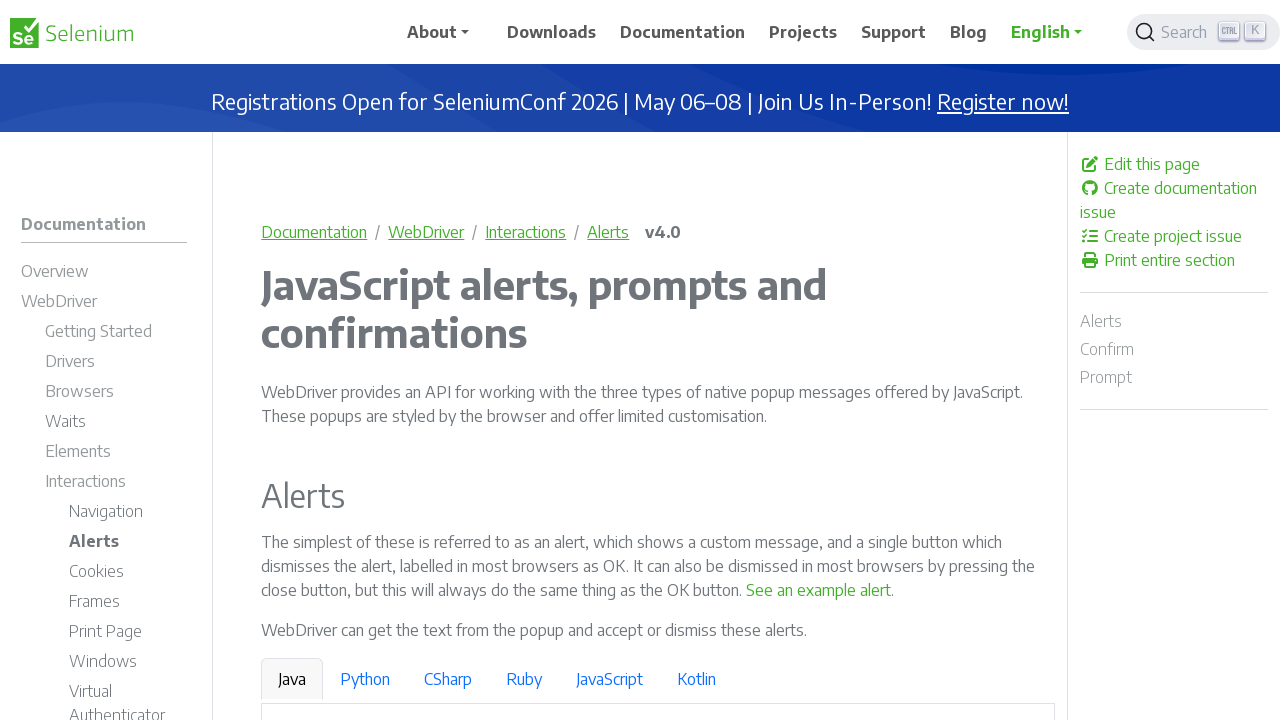

Set up dialog handler to accept prompts with 'Playwright Test Input'
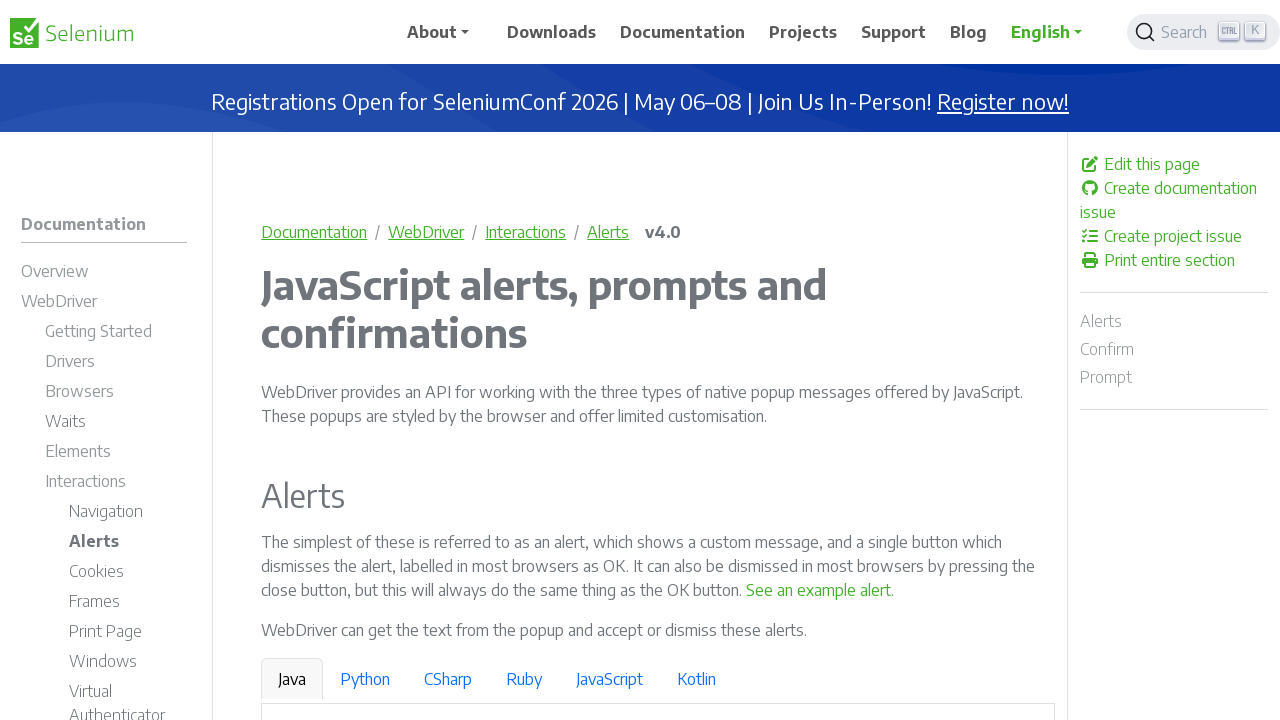

Clicked link to trigger JavaScript prompt dialog at (627, 360) on a:has-text('See a sample prompt')
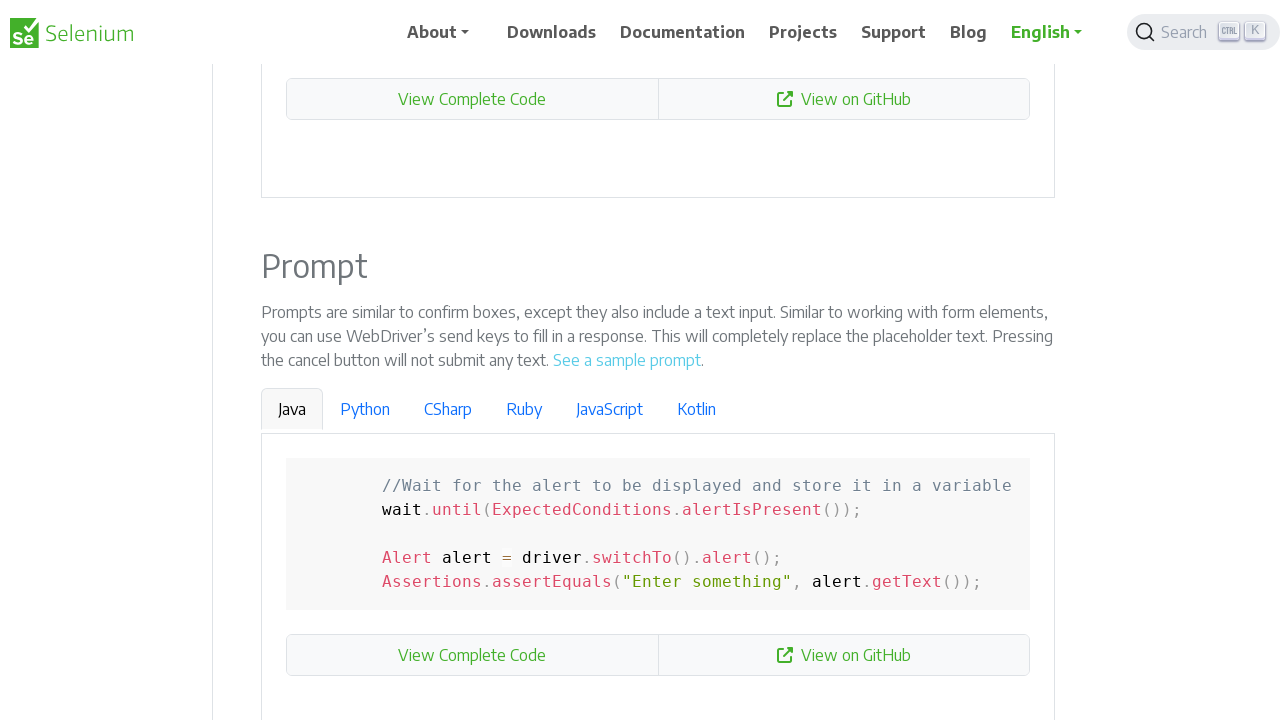

Waited for prompt dialog to be handled
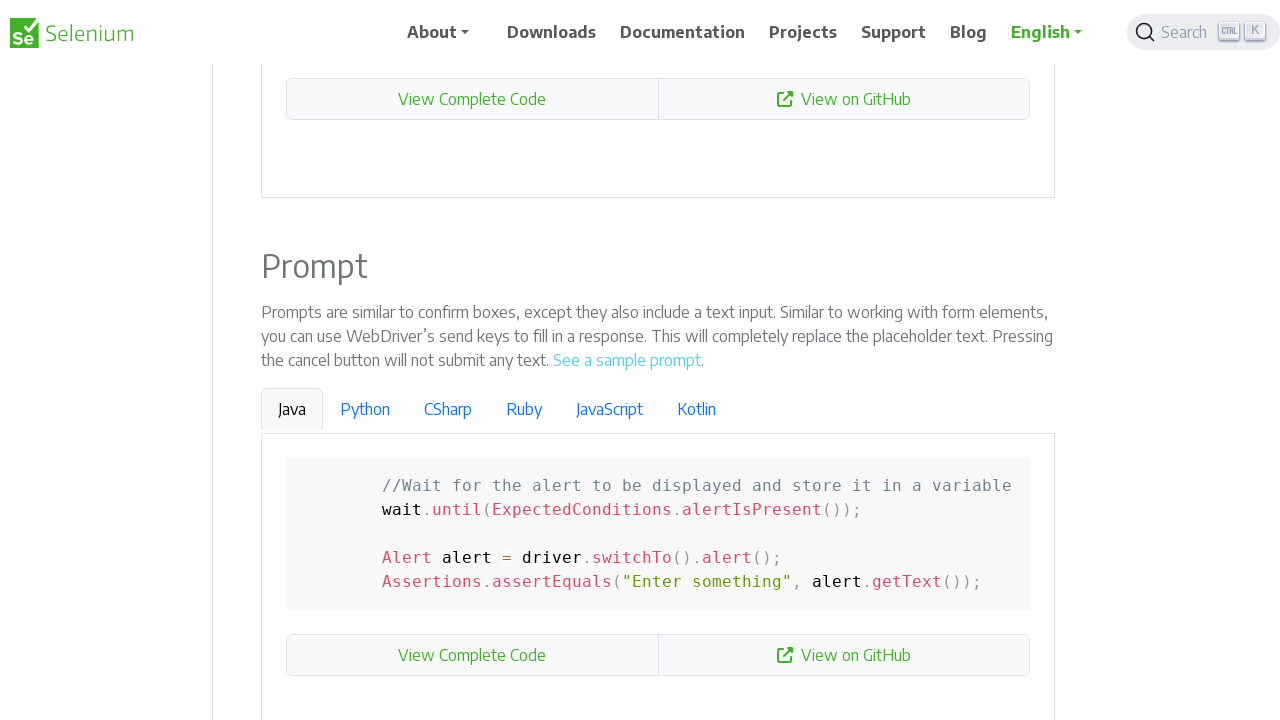

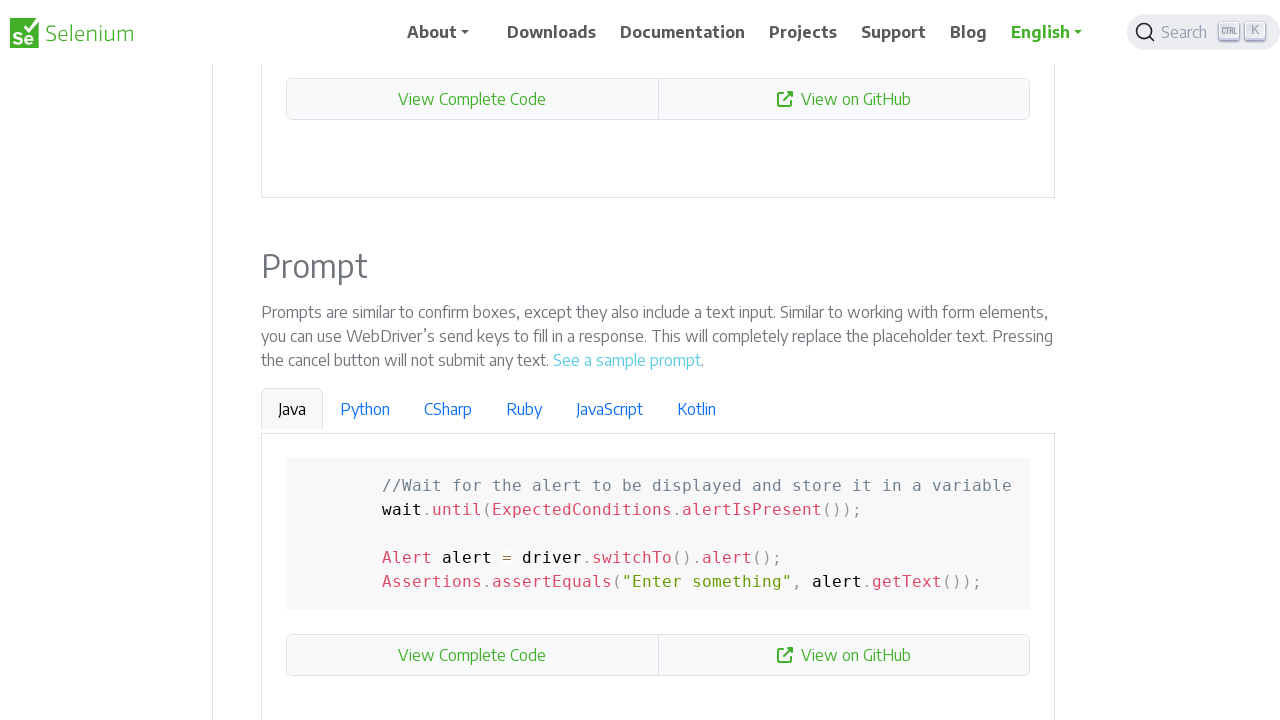